Navigates to the WebdriverIO website and verifies that the page loads correctly by checking that the page title is present

Starting URL: https://webdriver.io

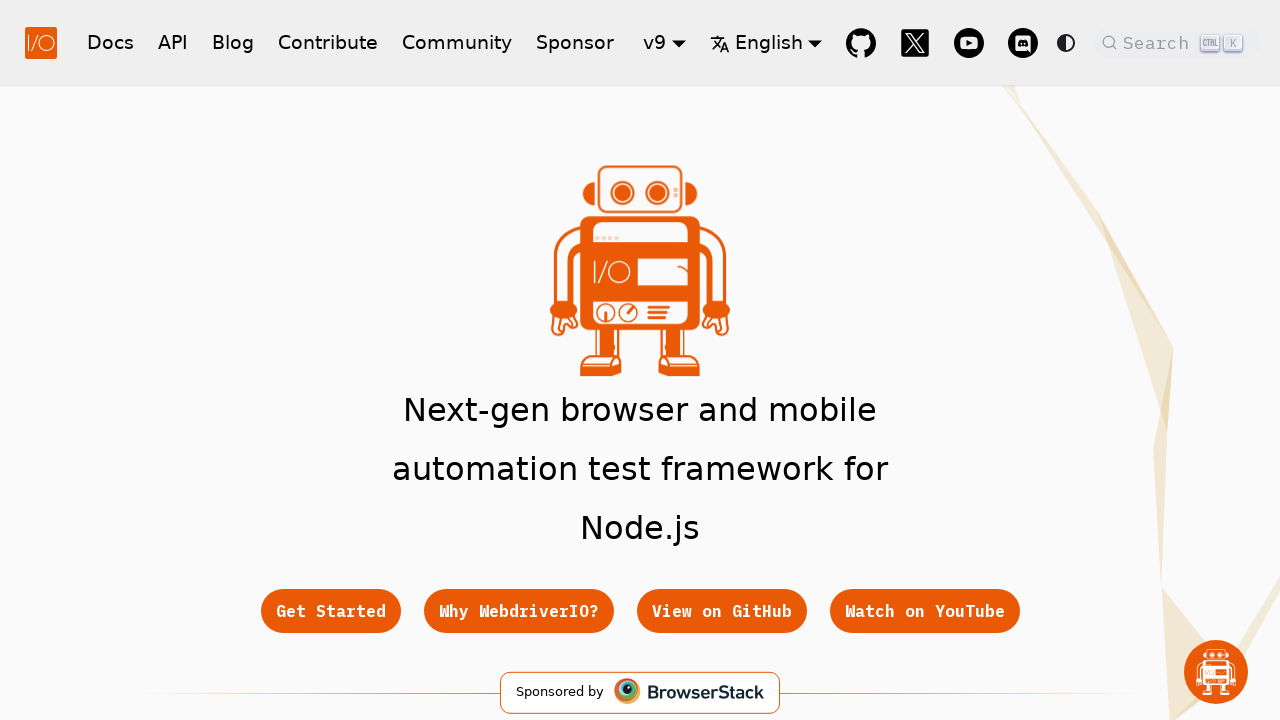

Waited for page to reach domcontentloaded state
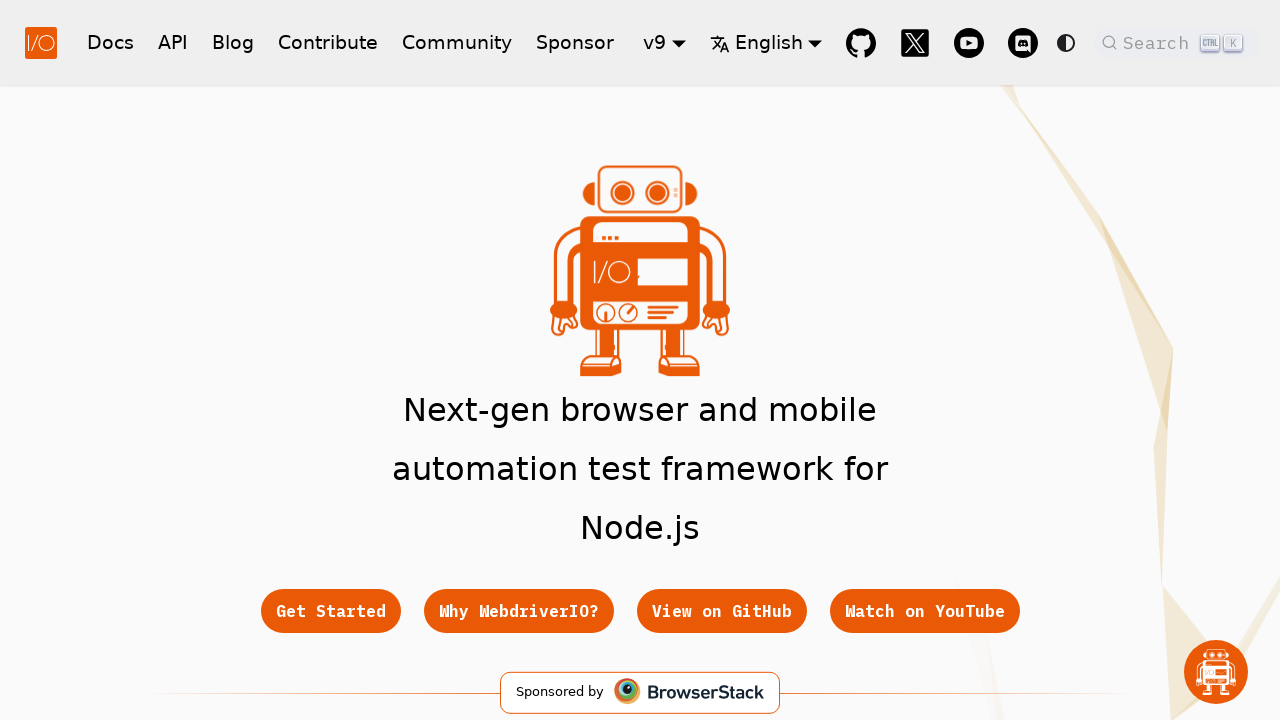

Waited for body element to be present
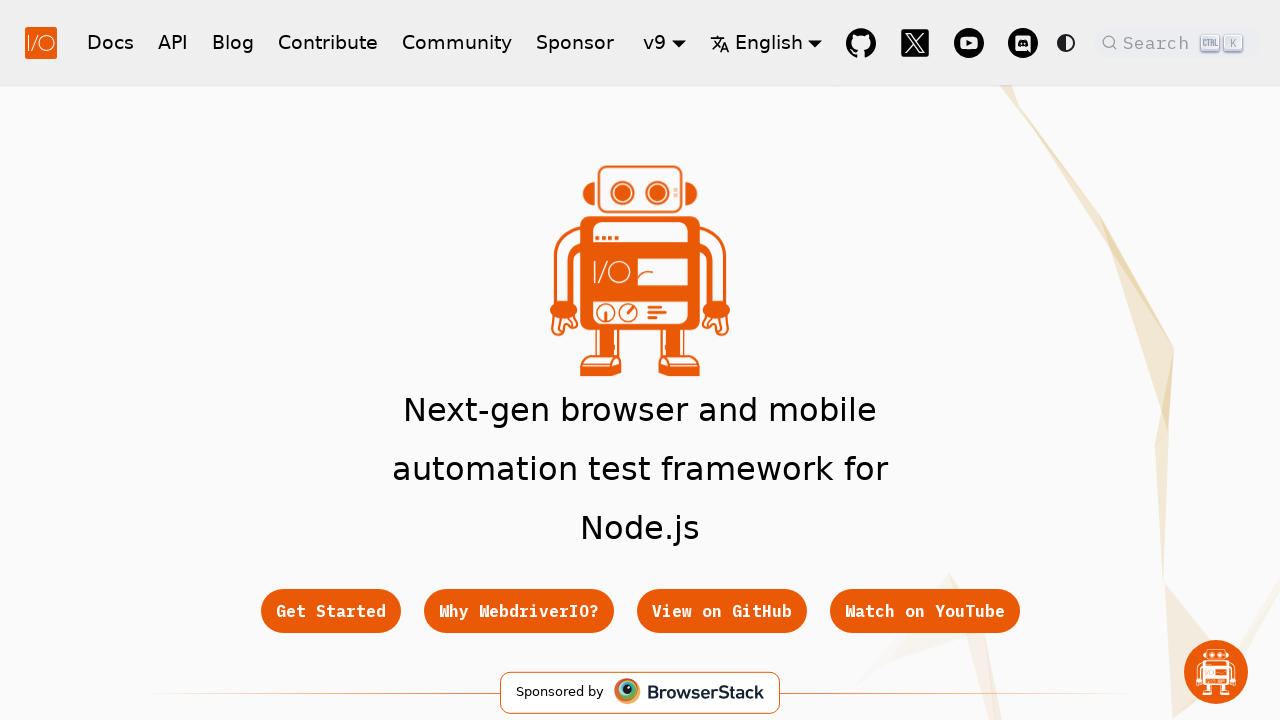

Retrieved page title: WebdriverIO · Next-gen browser and mobile automation test framework for Node.js | WebdriverIO
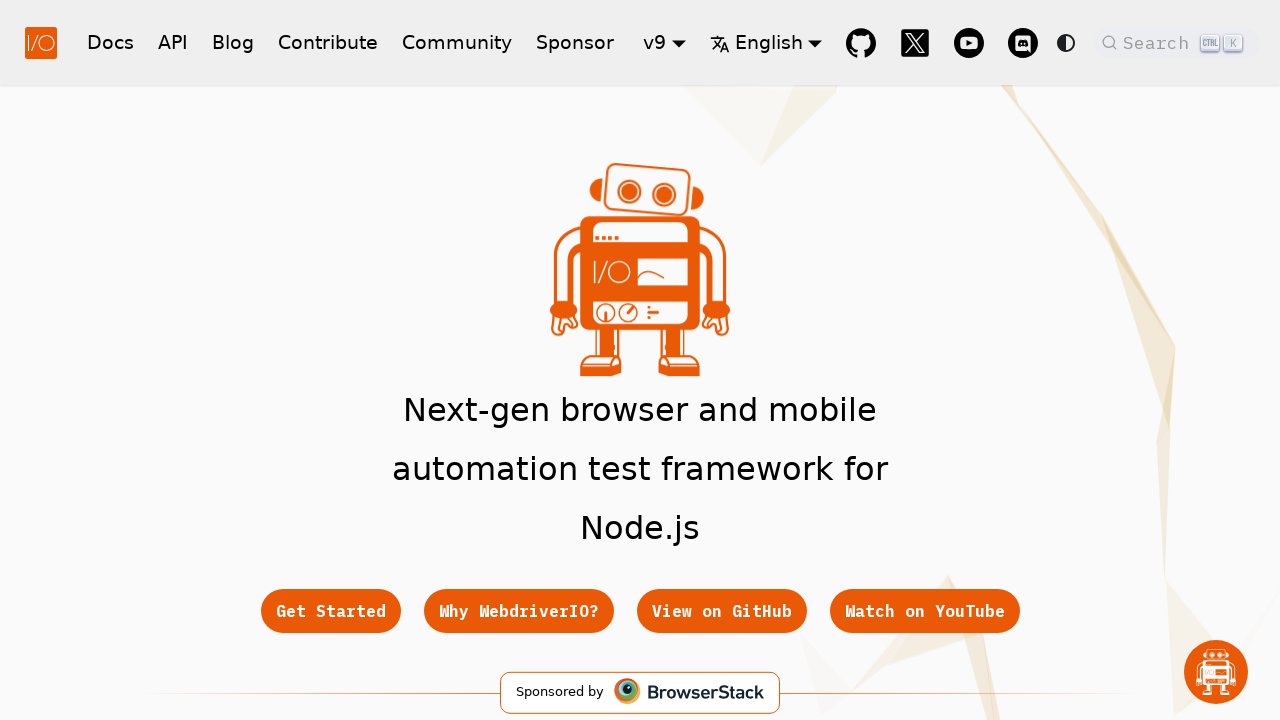

Verified that page title contains 'WebdriverIO'
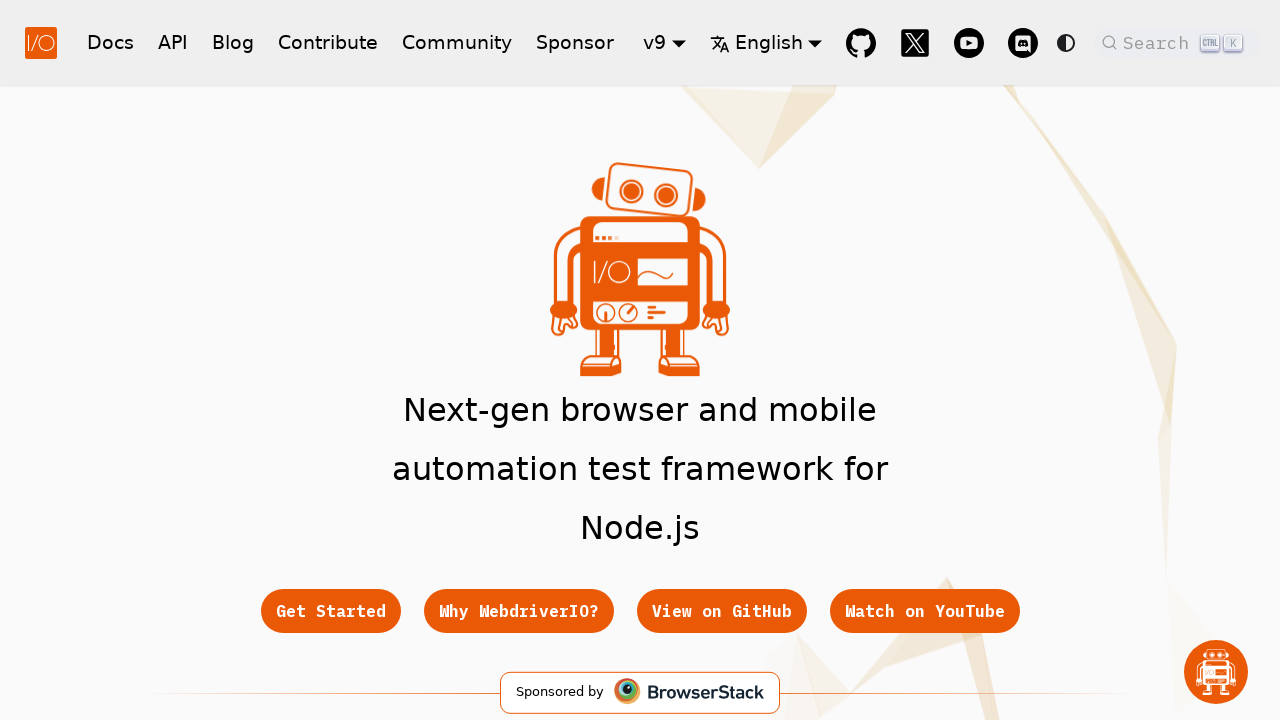

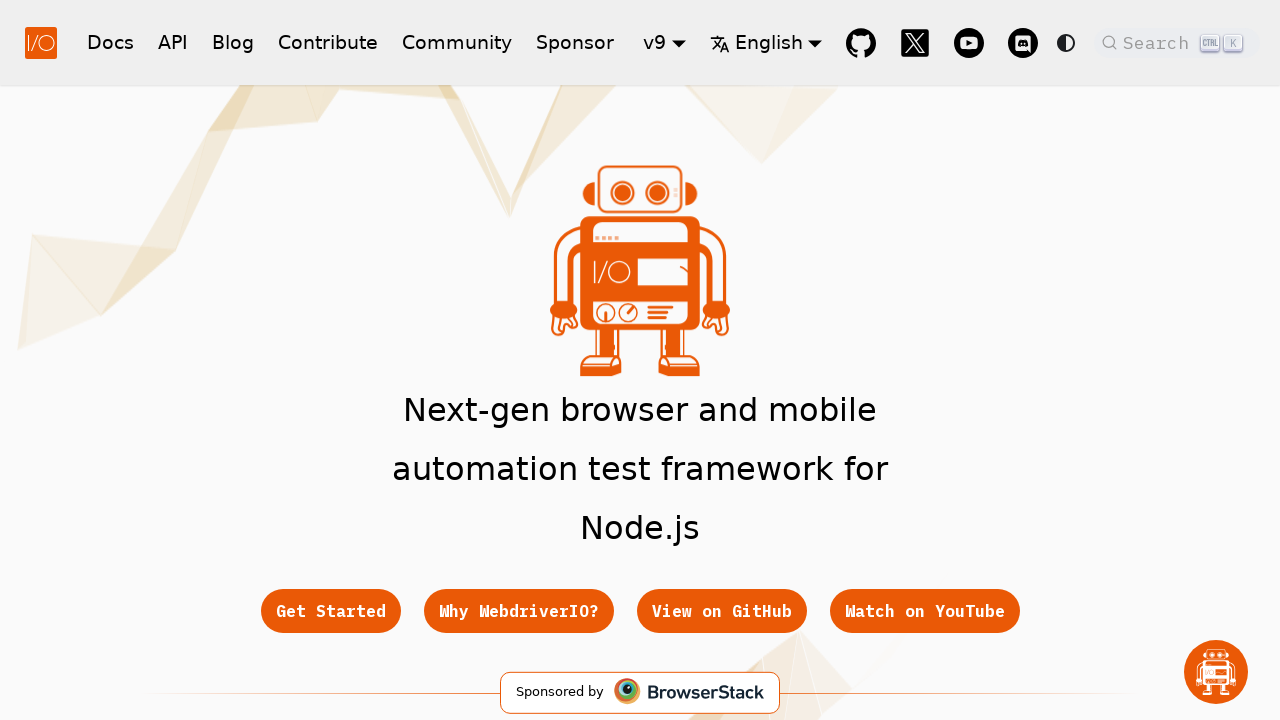